Tests clicking a button that contains 'st' in its class name, clicking it twice with a delay between clicks

Starting URL: https://testautomationpractice.blogspot.com/

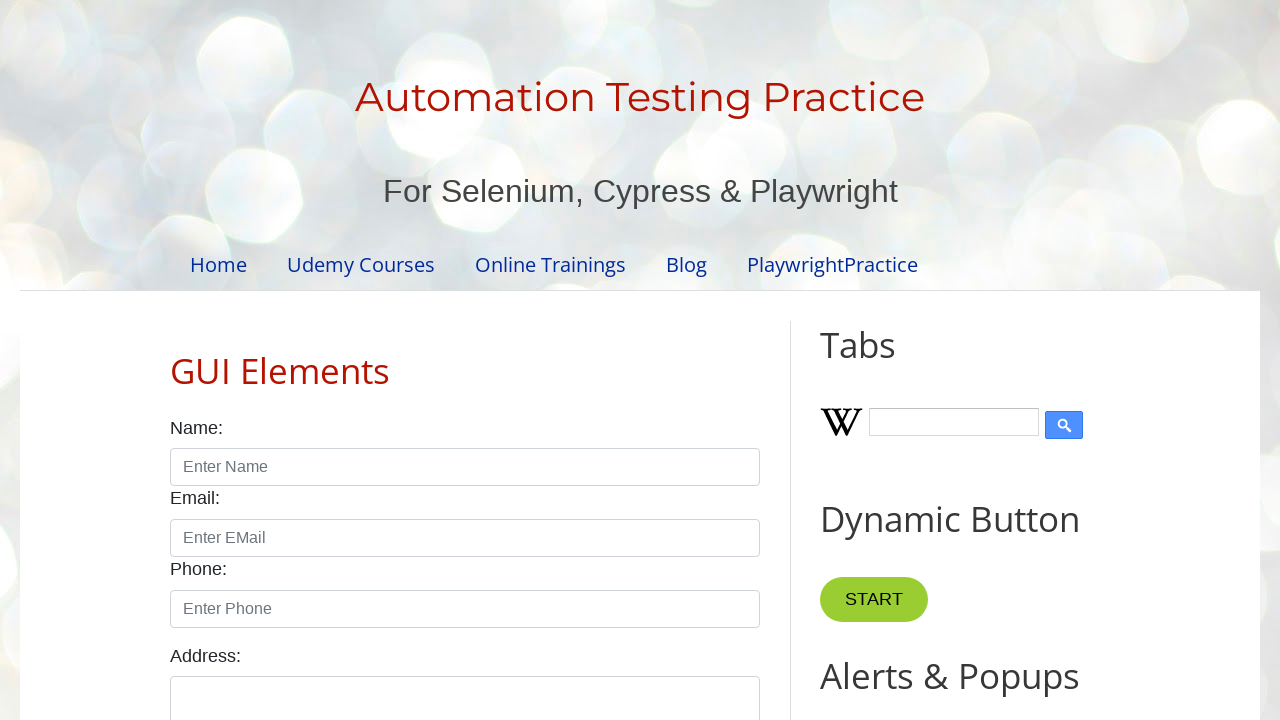

Clicked button containing 'st' in class name (first click) at (874, 600) on xpath=//button[contains(@class, 'st')]
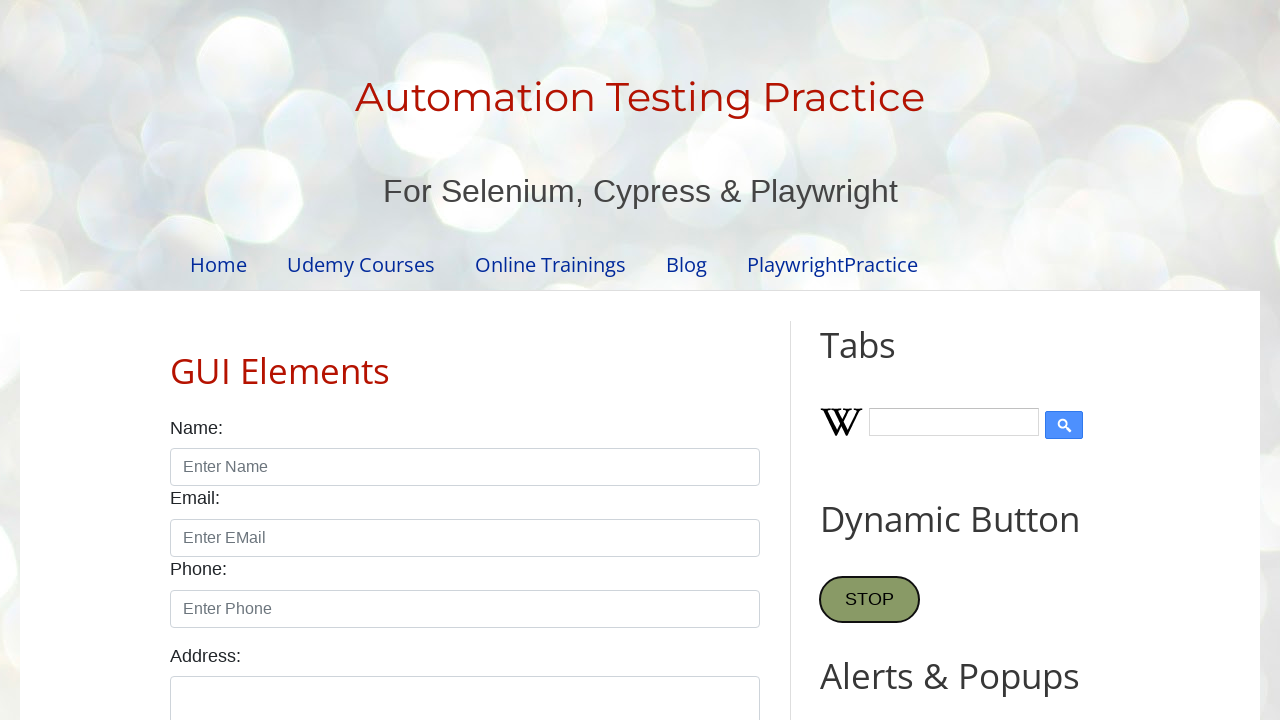

Waited 5 seconds between button clicks
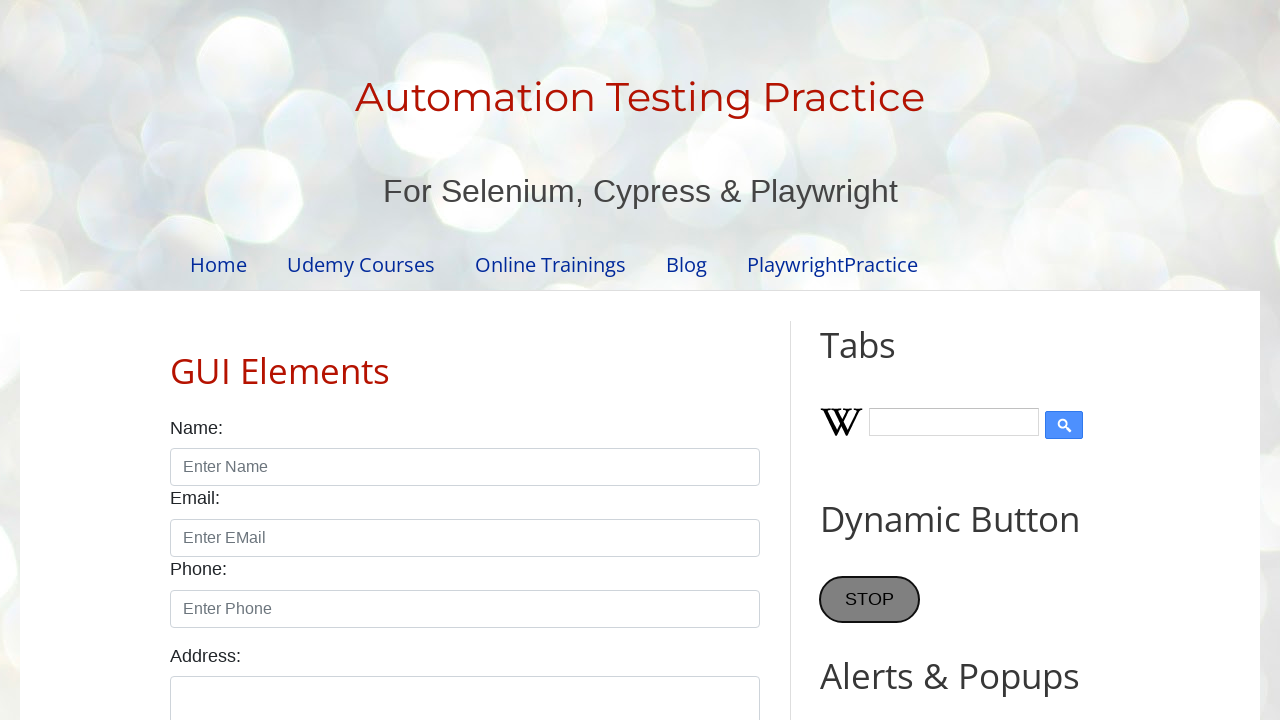

Clicked button containing 'st' in class name (second click) at (870, 600) on xpath=//button[contains(@class, 'st')]
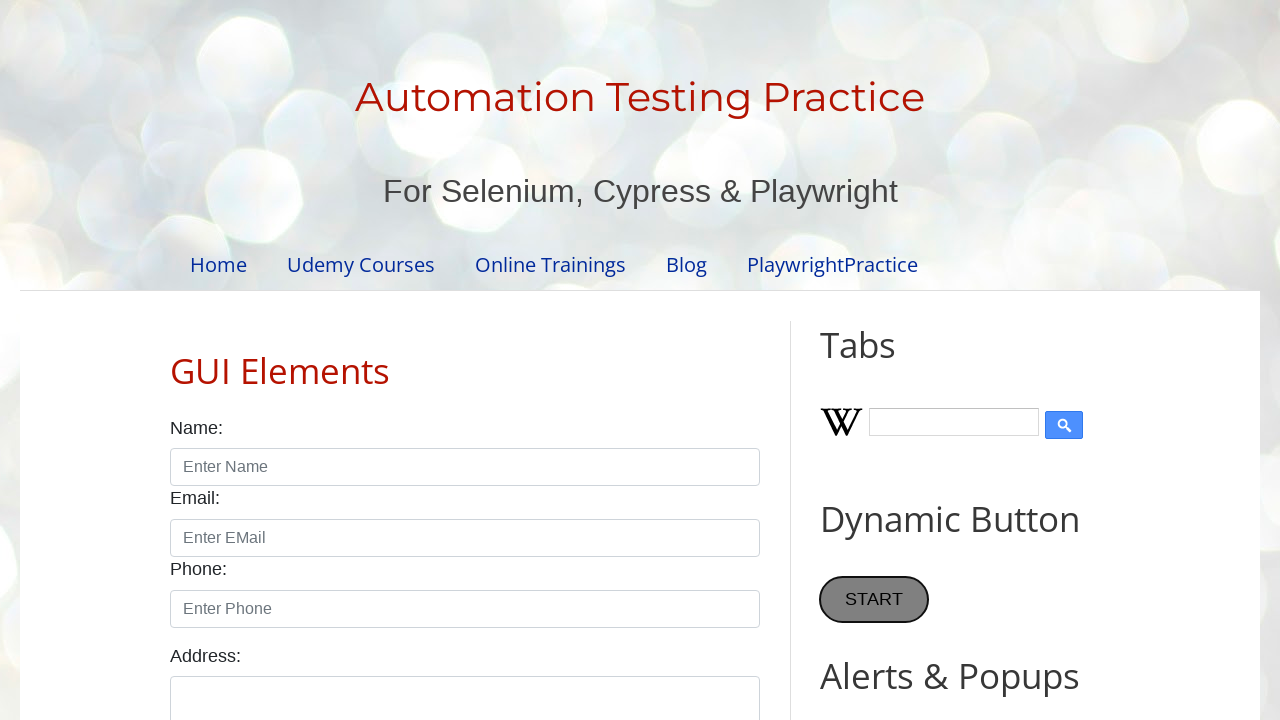

Retrieved button text for verification: 'START'
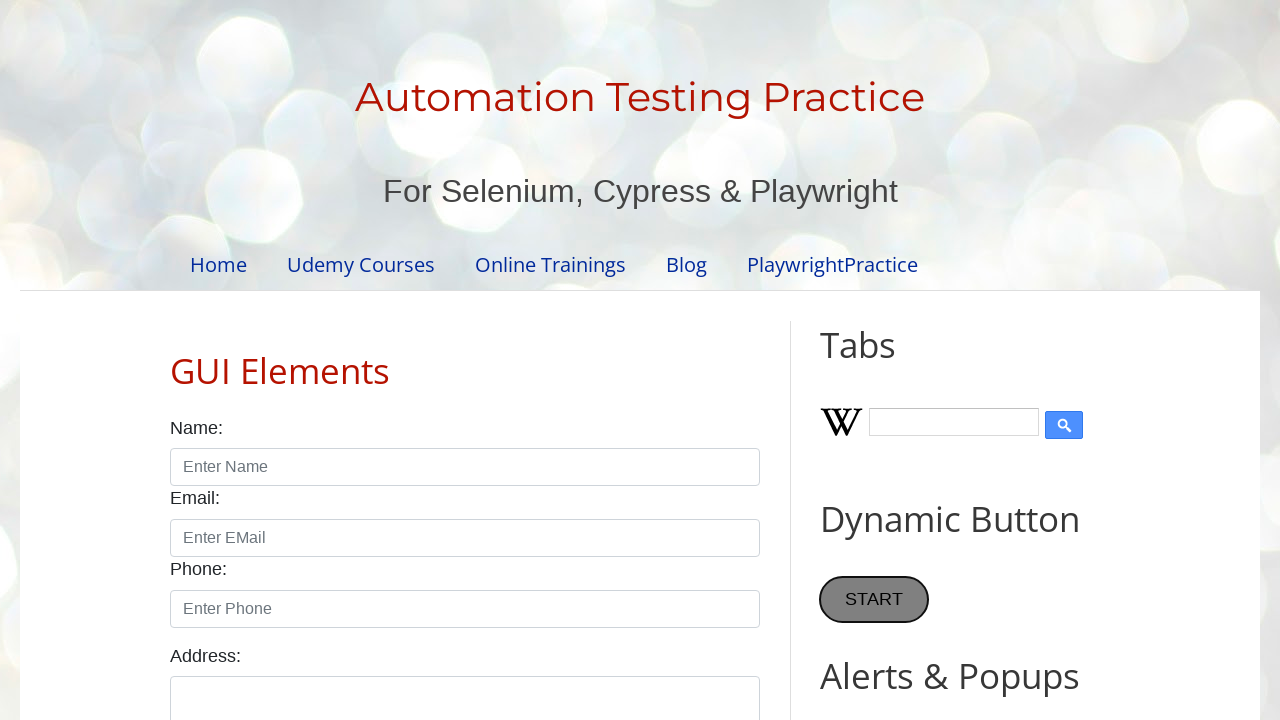

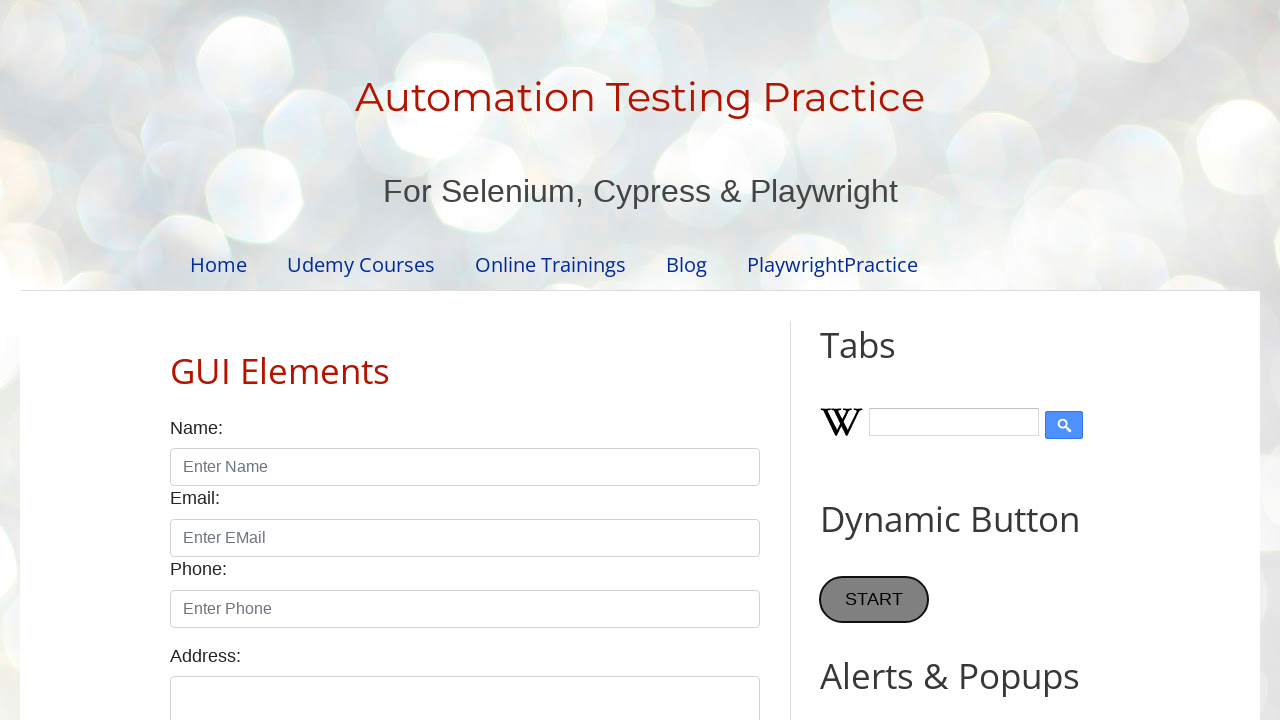